Clicks the Twitter icon and verifies it navigates to Twitter

Starting URL: https://katalon-demo-cura.herokuapp.com/profile.php#login

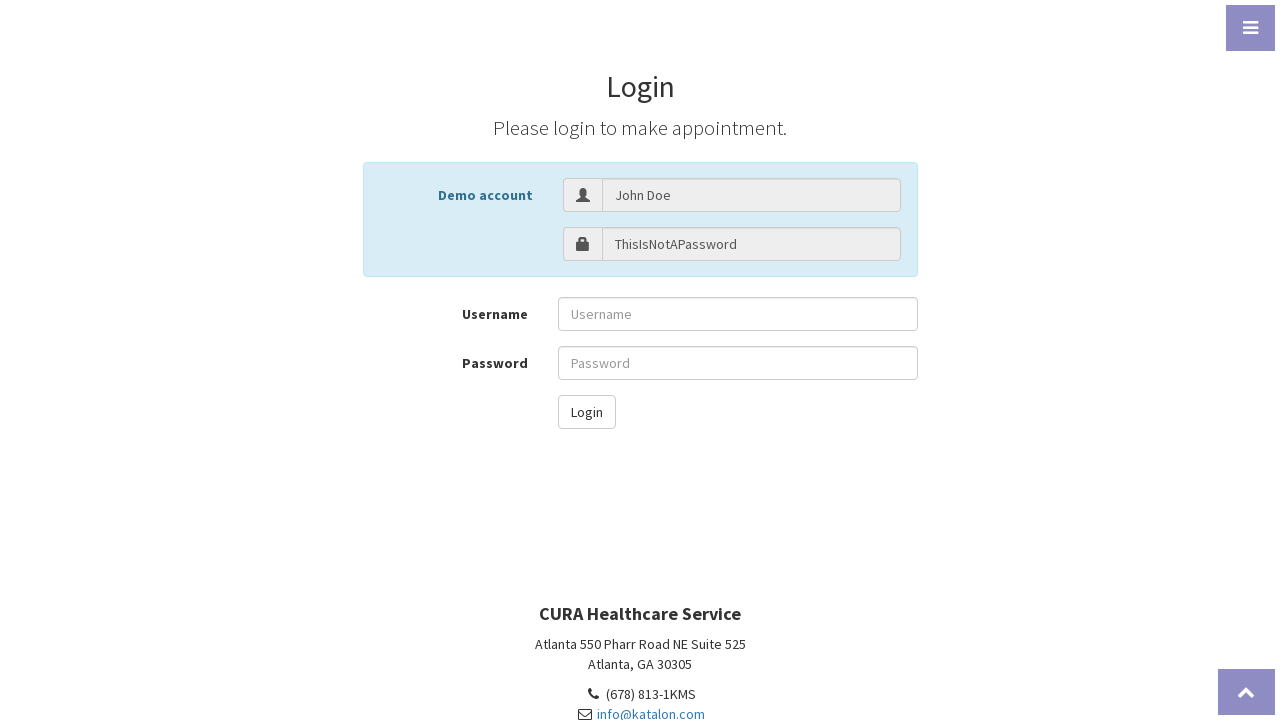

Clicked Twitter icon at (638, 528) on xpath=//i[@class='fa fa-twitter fa-fw fa-3x']
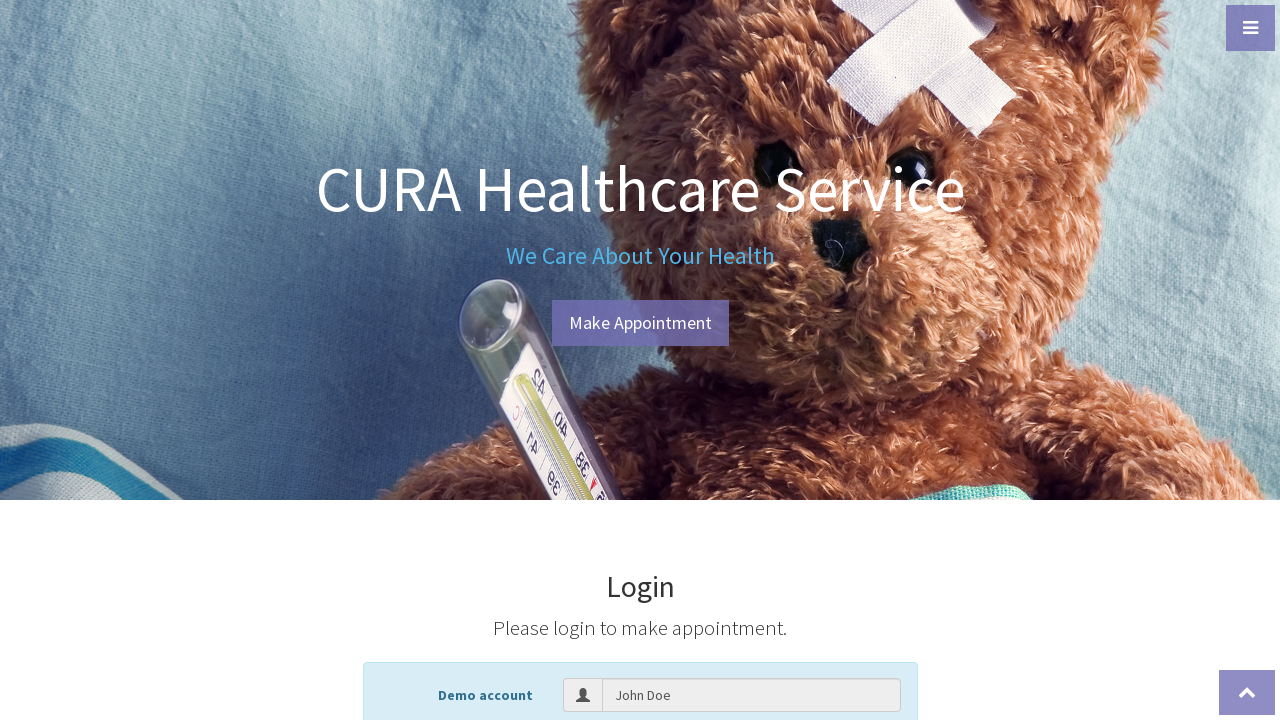

Waited for page to load after Twitter icon click
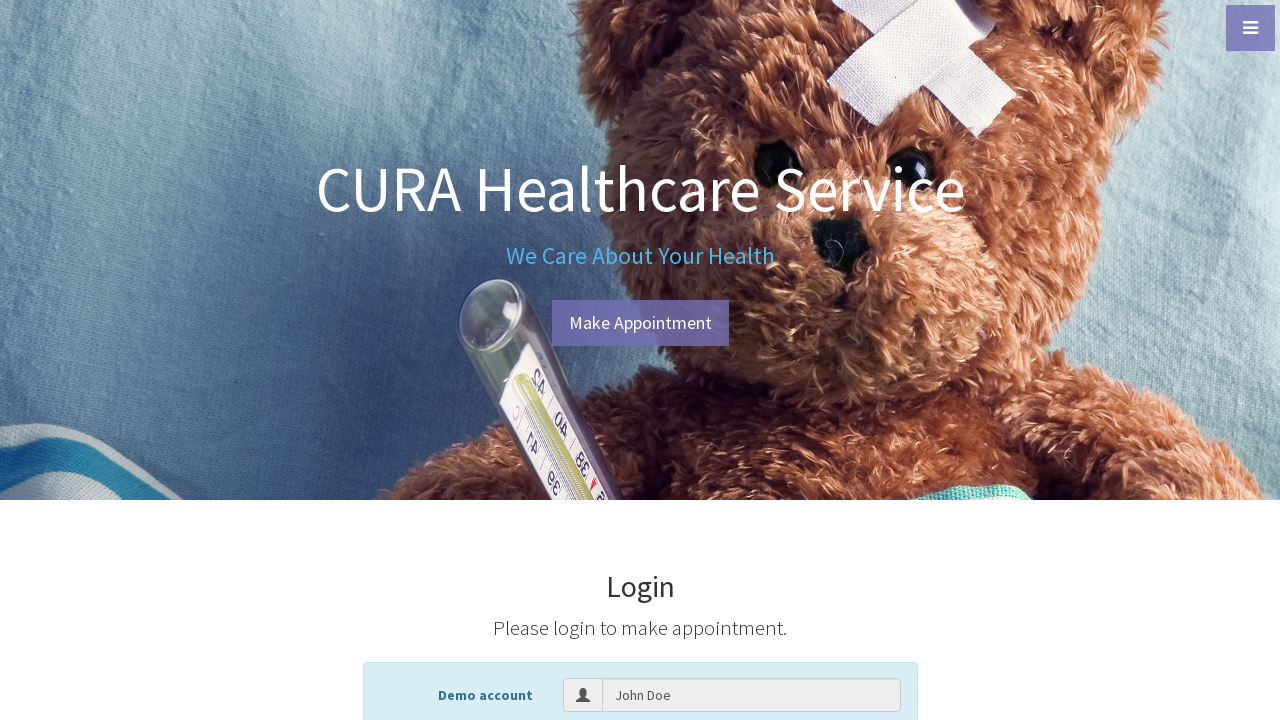

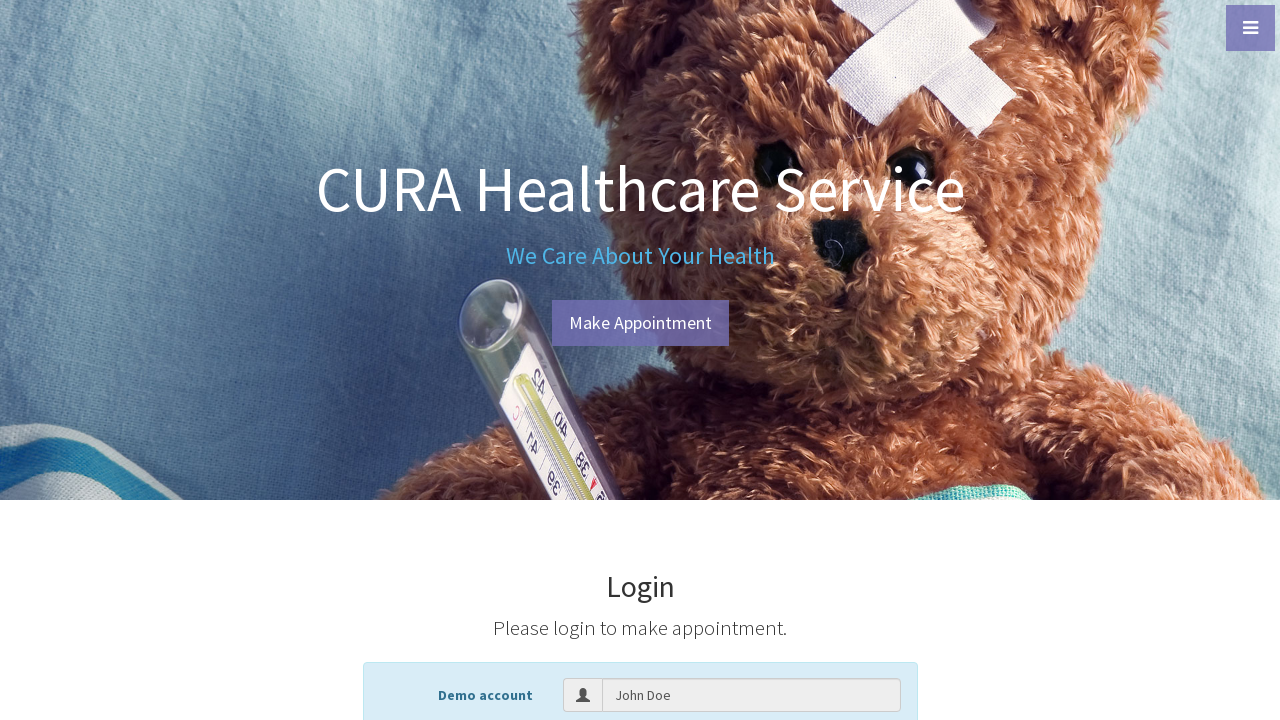